Tests navigation on W3Schools website by clicking on the Tutorials link and then navigating to the Learn Python page

Starting URL: https://www.w3schools.com/

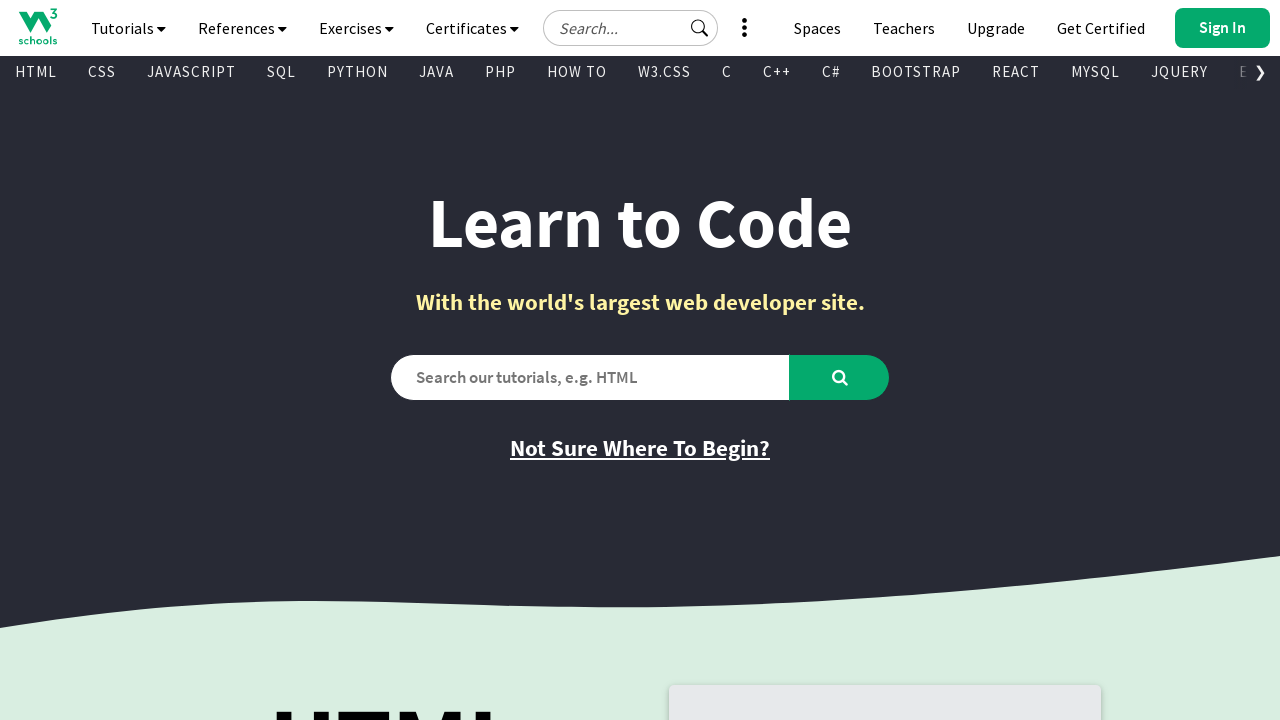

Clicked on Tutorials link at (128, 28) on text=Tutorials
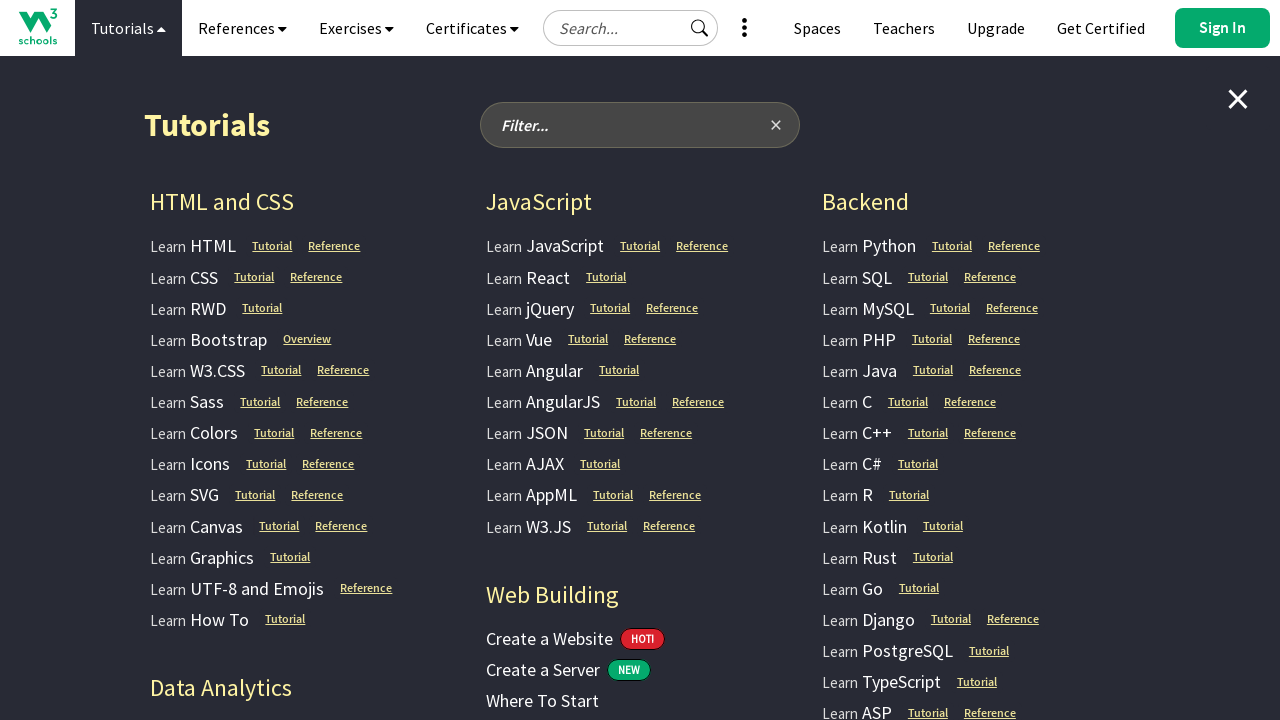

Waited for menu to appear
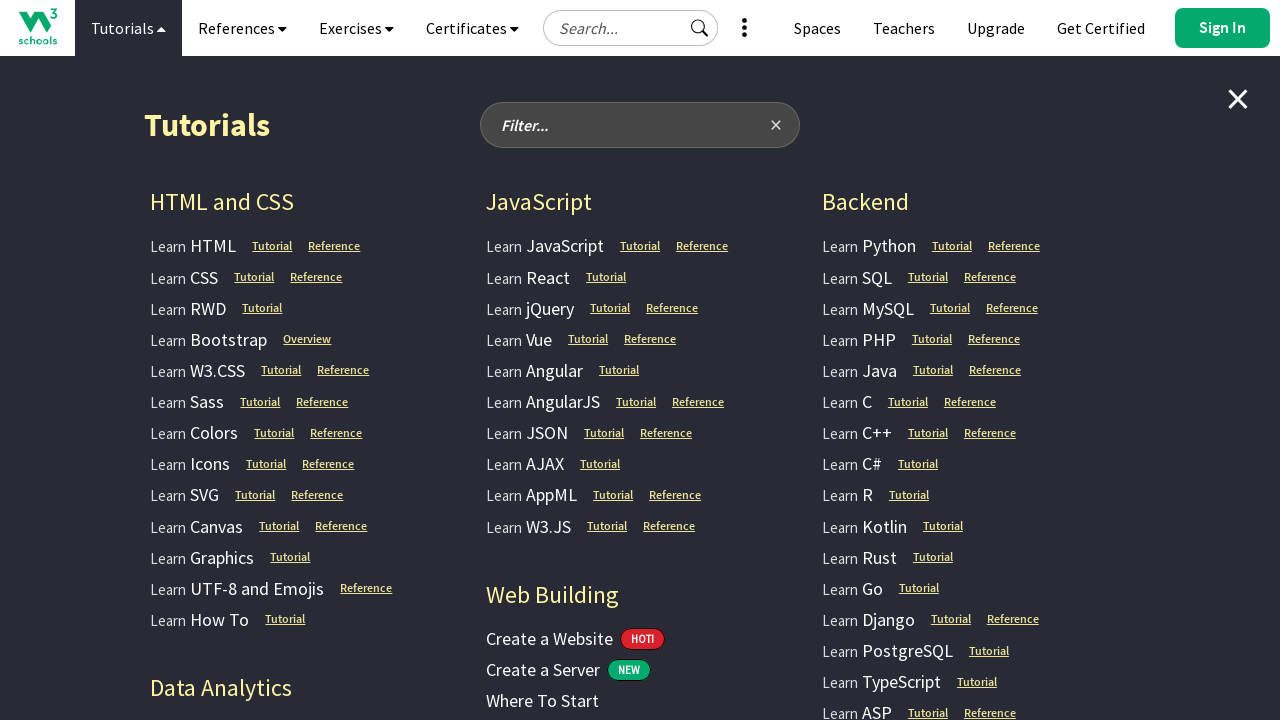

Clicked on Learn Python link at (869, 246) on text=Learn Python
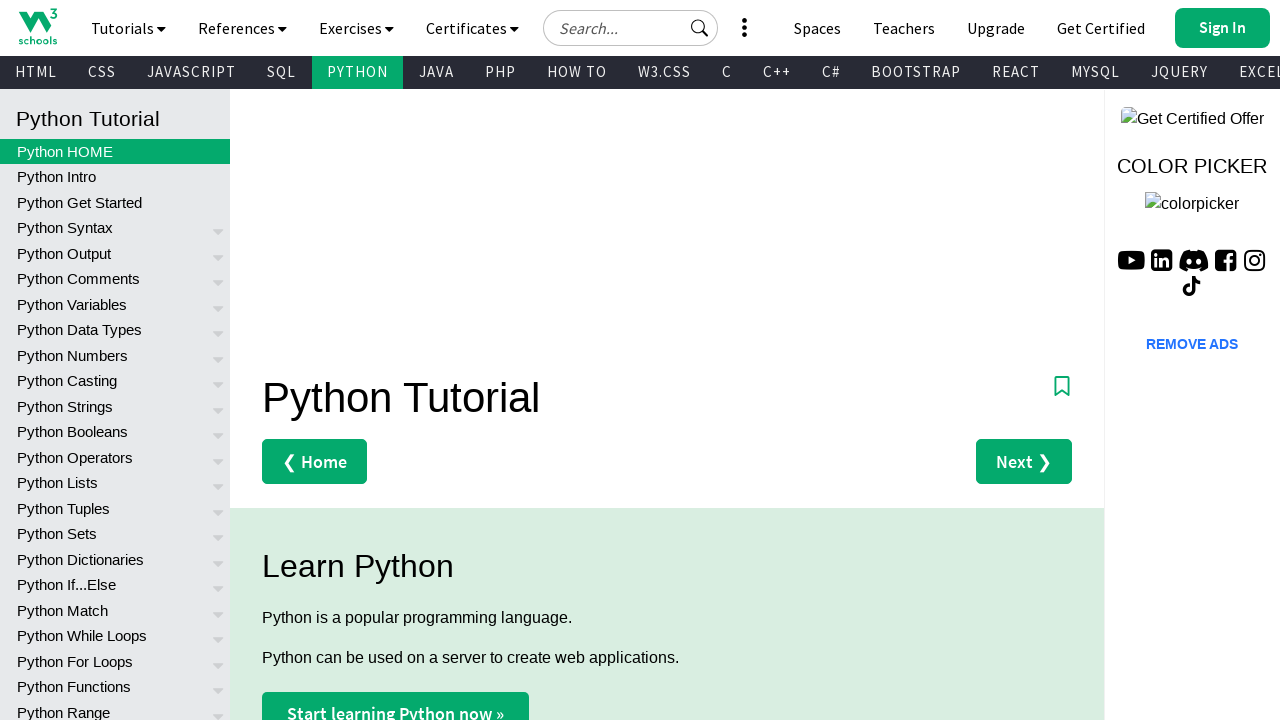

Python page loaded with domcontentloaded state
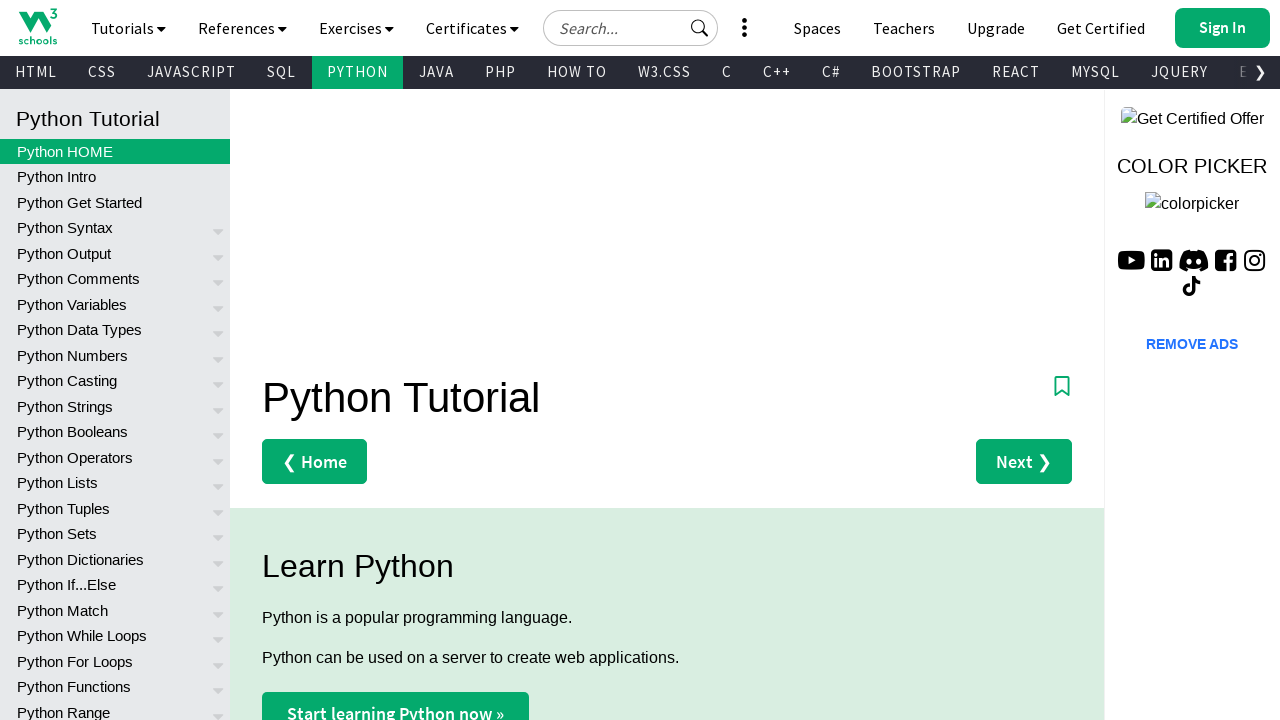

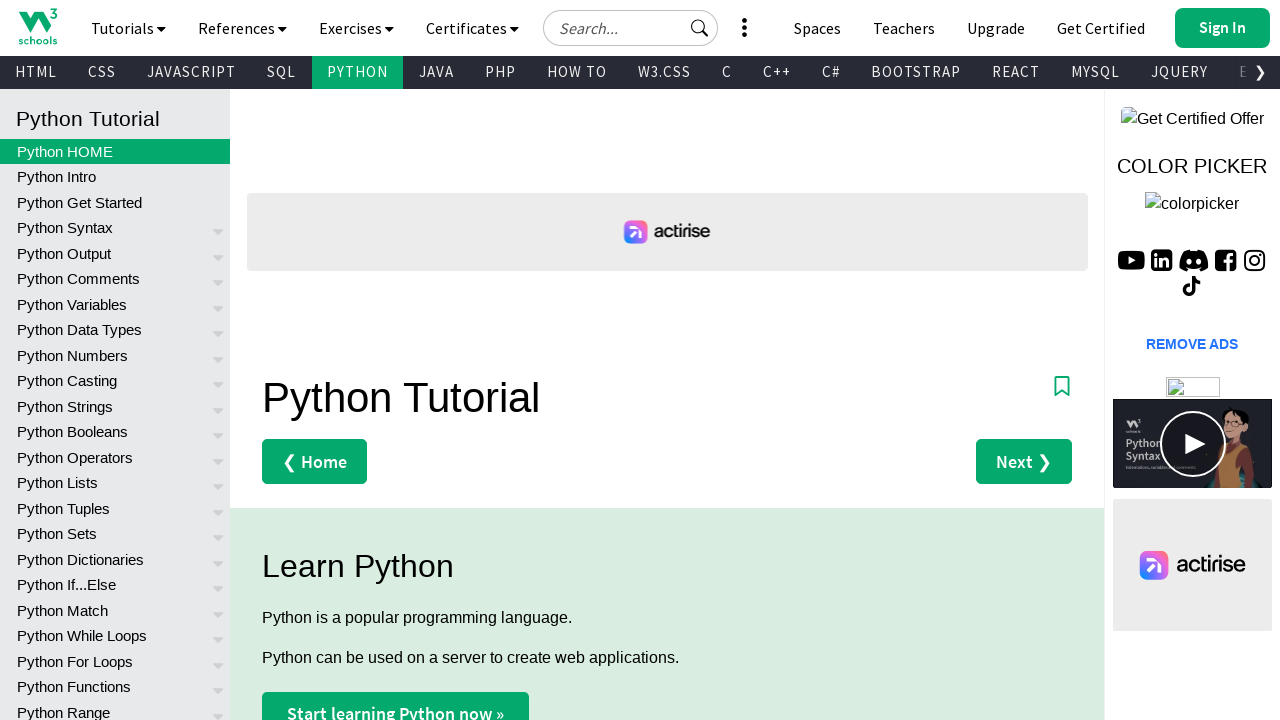